Tests drawing a circular pattern on a canvas element by clicking and dragging

Starting URL: https://bonigarcia.dev/selenium-webdriver-java/draw-in-canvas.html

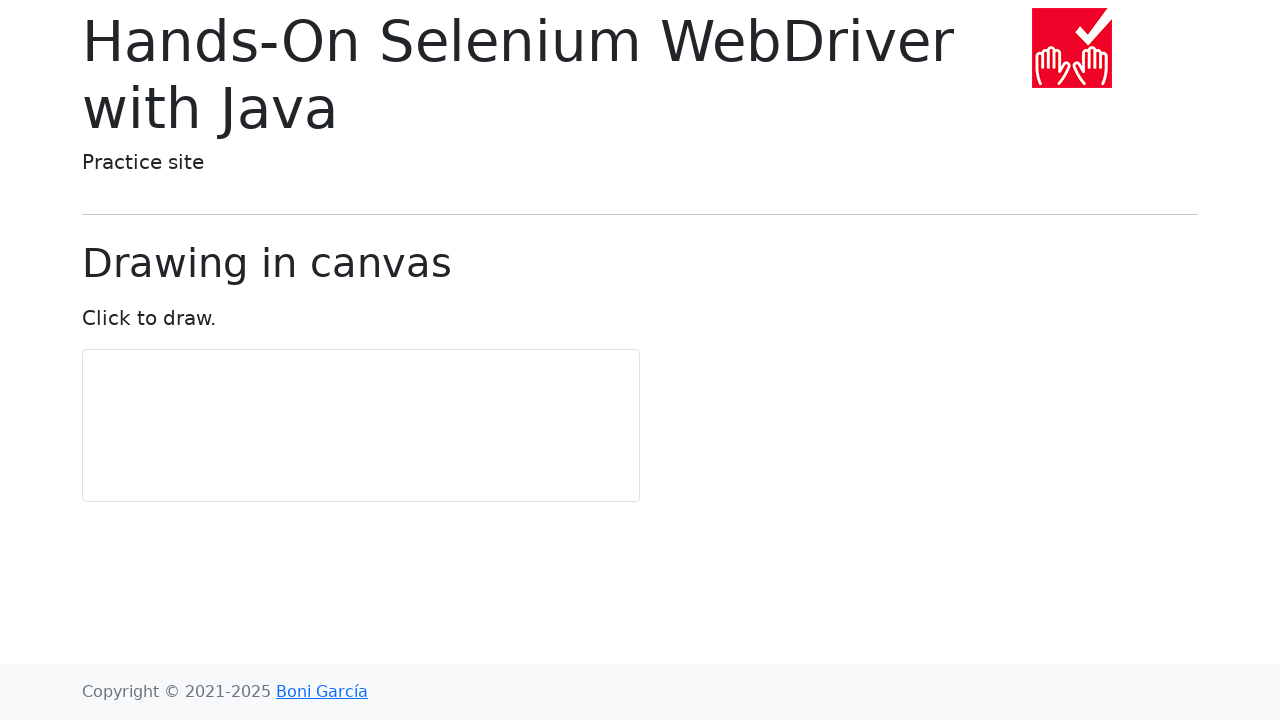

Located canvas element and retrieved bounding box
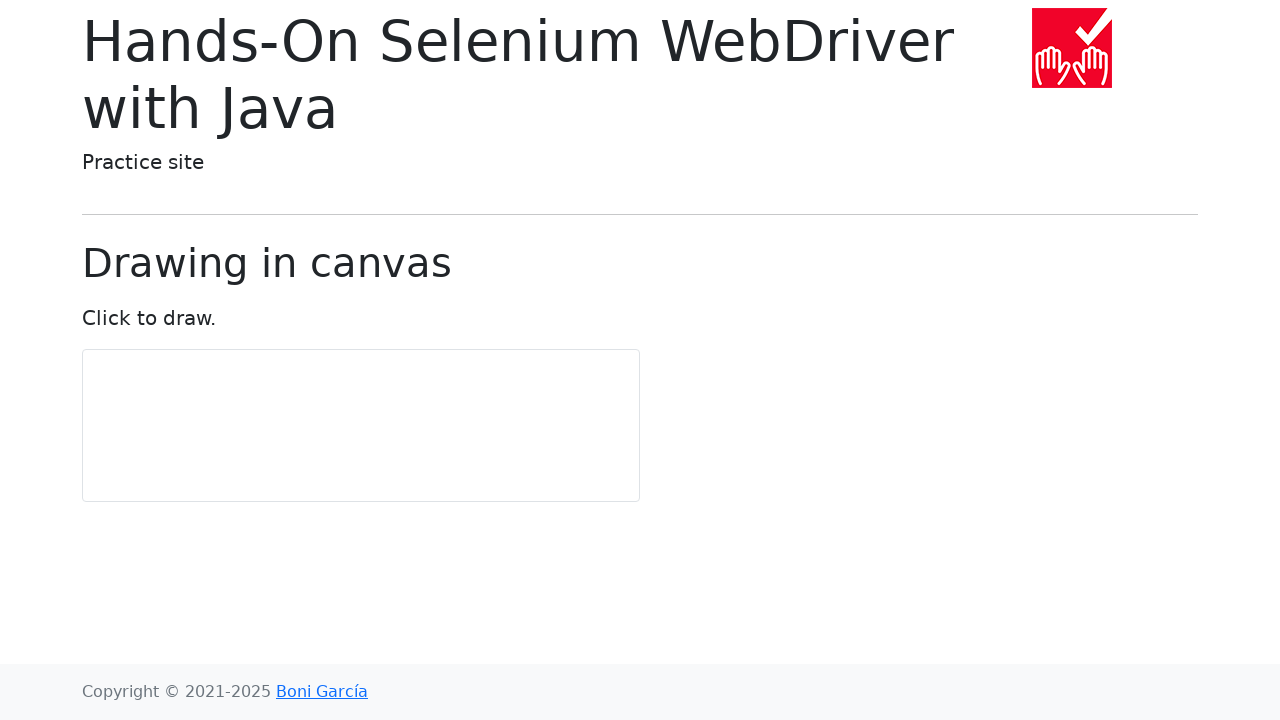

Calculated canvas center coordinates
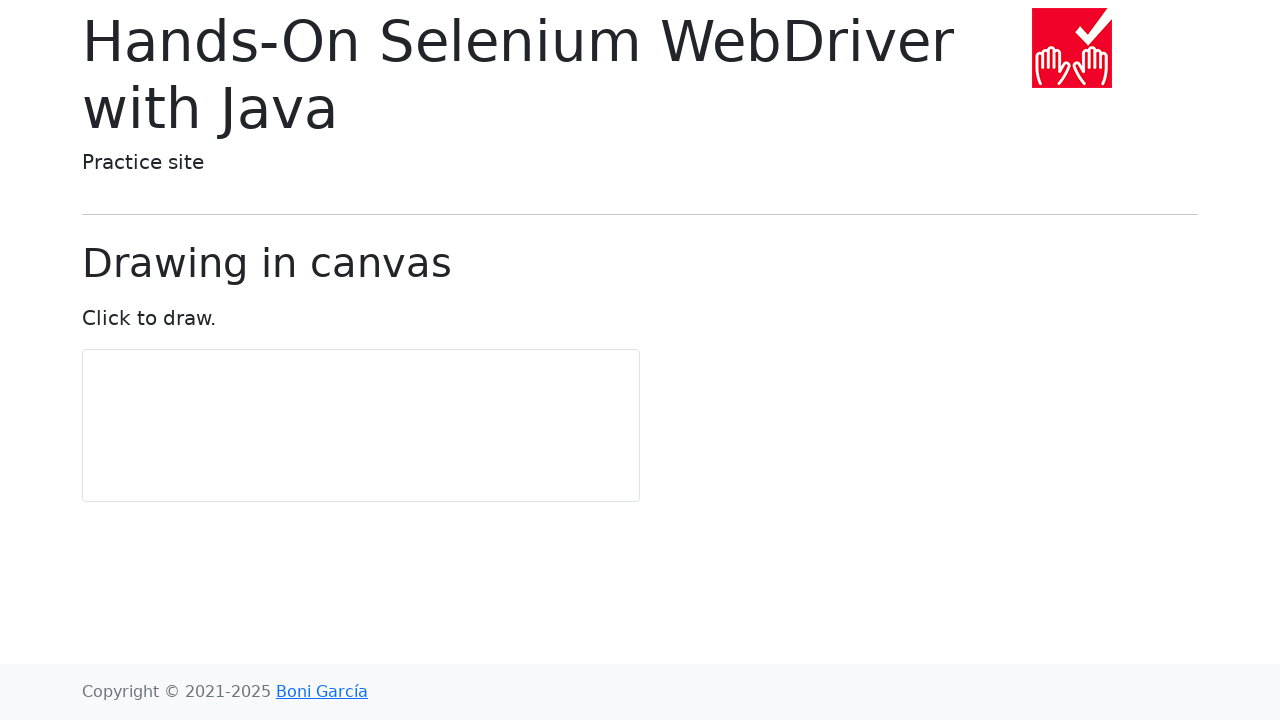

Moved mouse to canvas center at (361, 426)
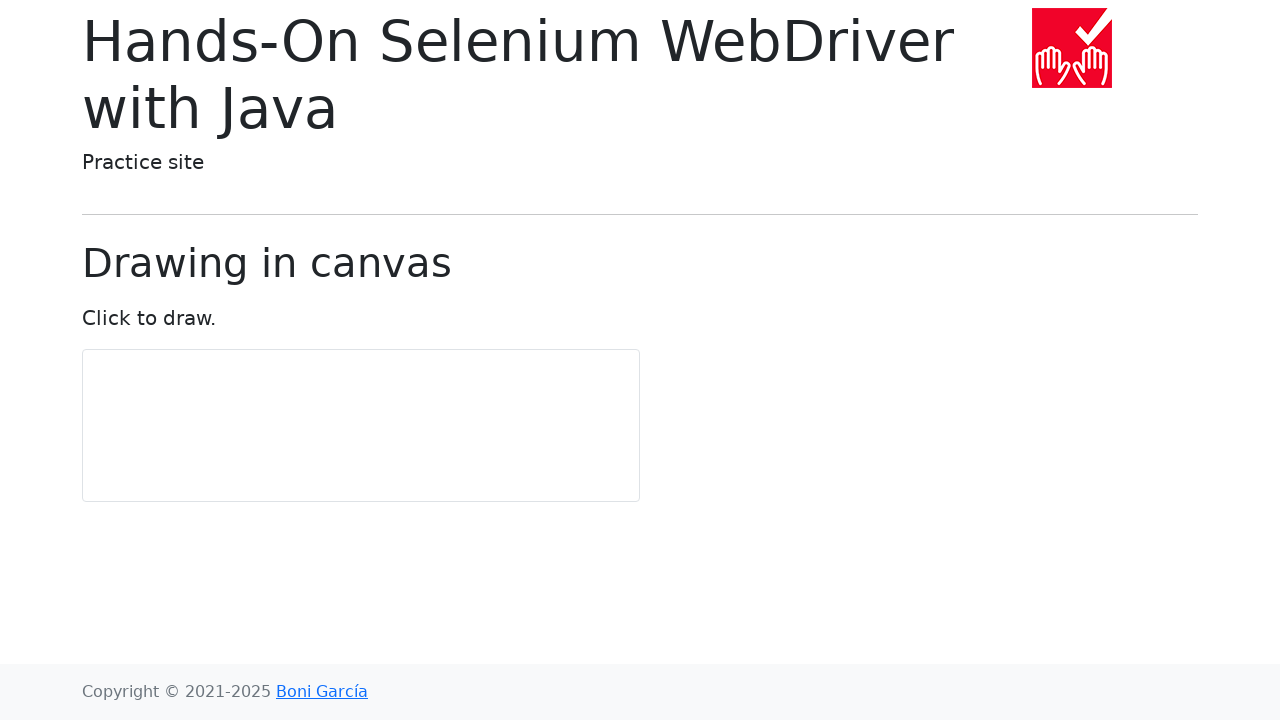

Pressed mouse button down to start drawing at (361, 426)
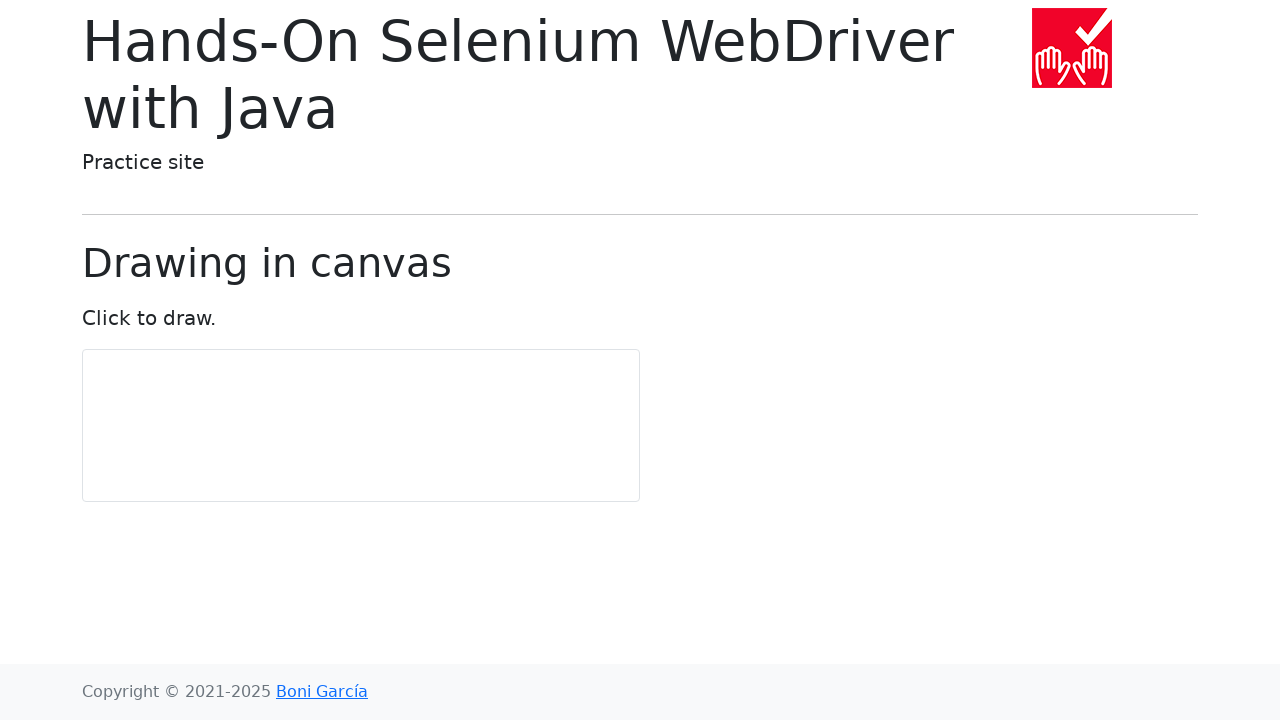

Moved mouse to circular pattern point 1 of 11 at (361, 456)
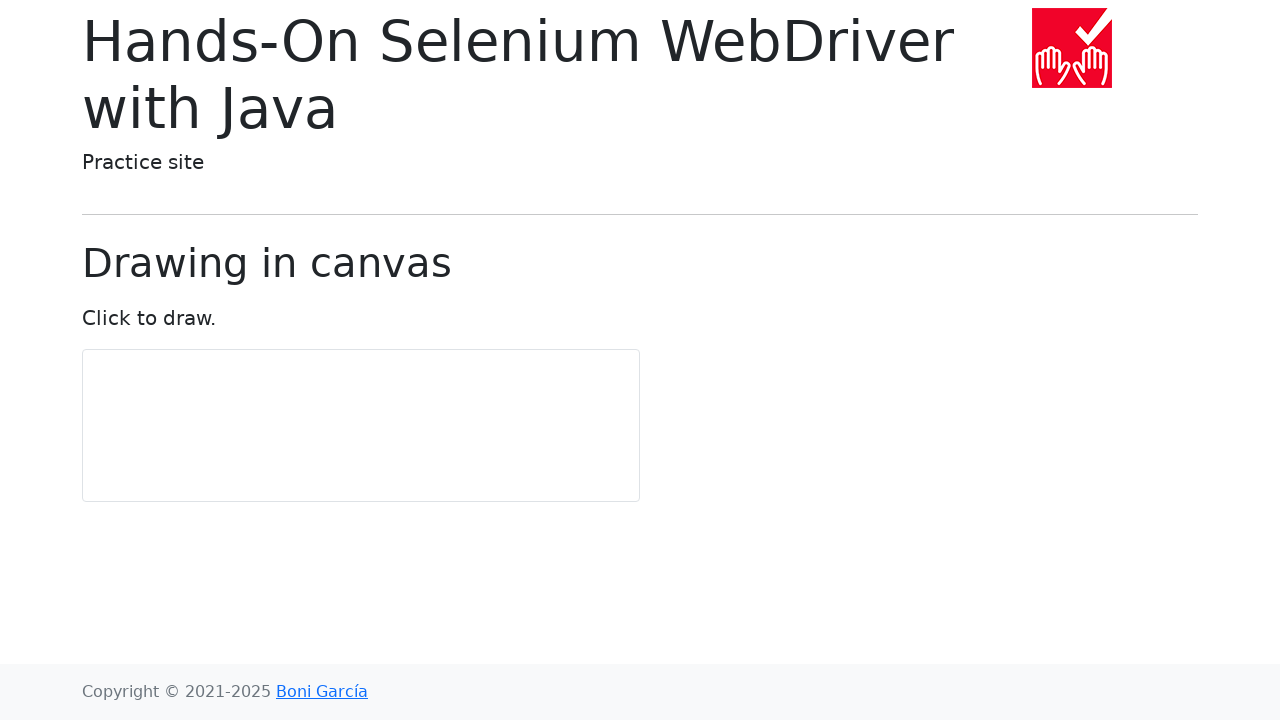

Moved mouse to circular pattern point 2 of 11 at (379, 450)
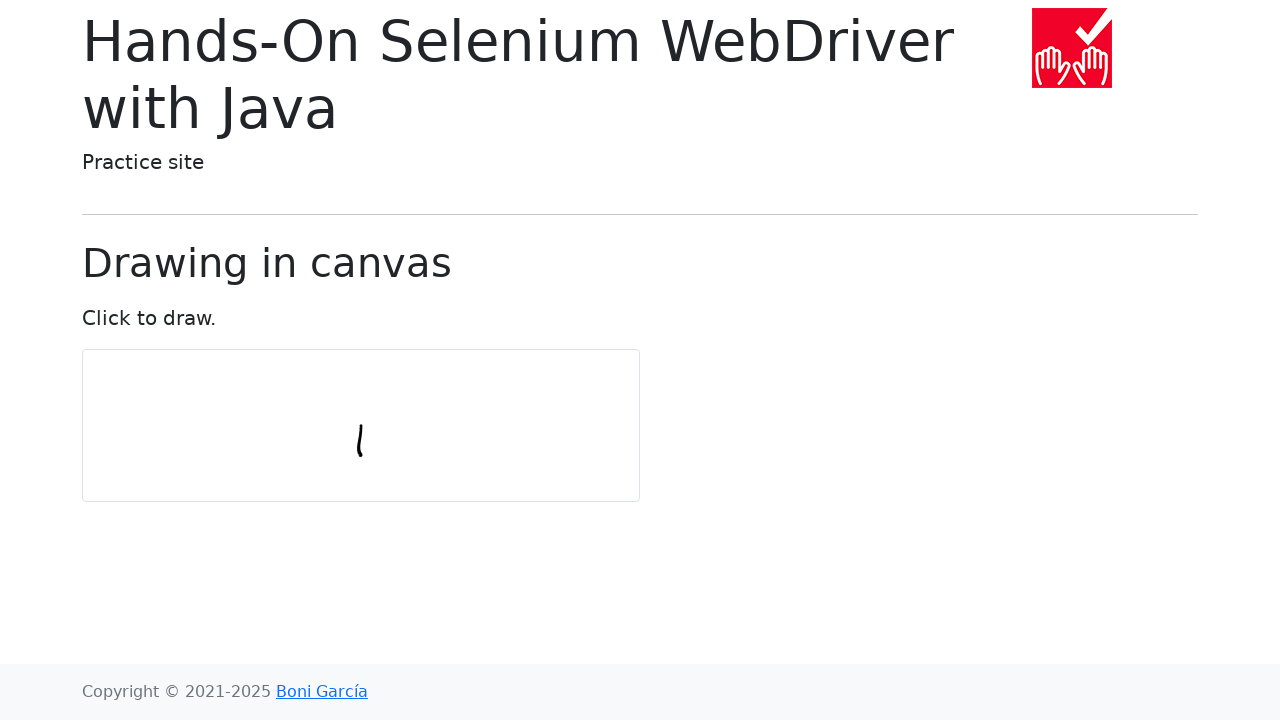

Moved mouse to circular pattern point 3 of 11 at (390, 435)
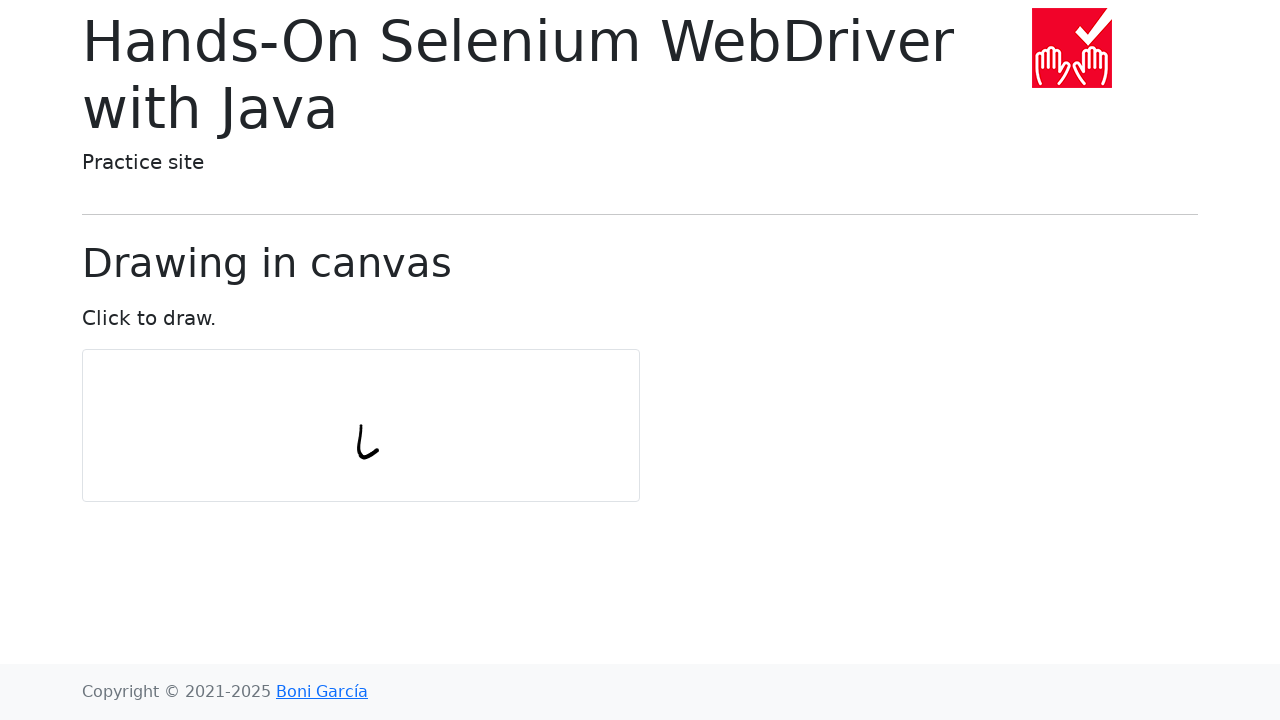

Moved mouse to circular pattern point 4 of 11 at (390, 416)
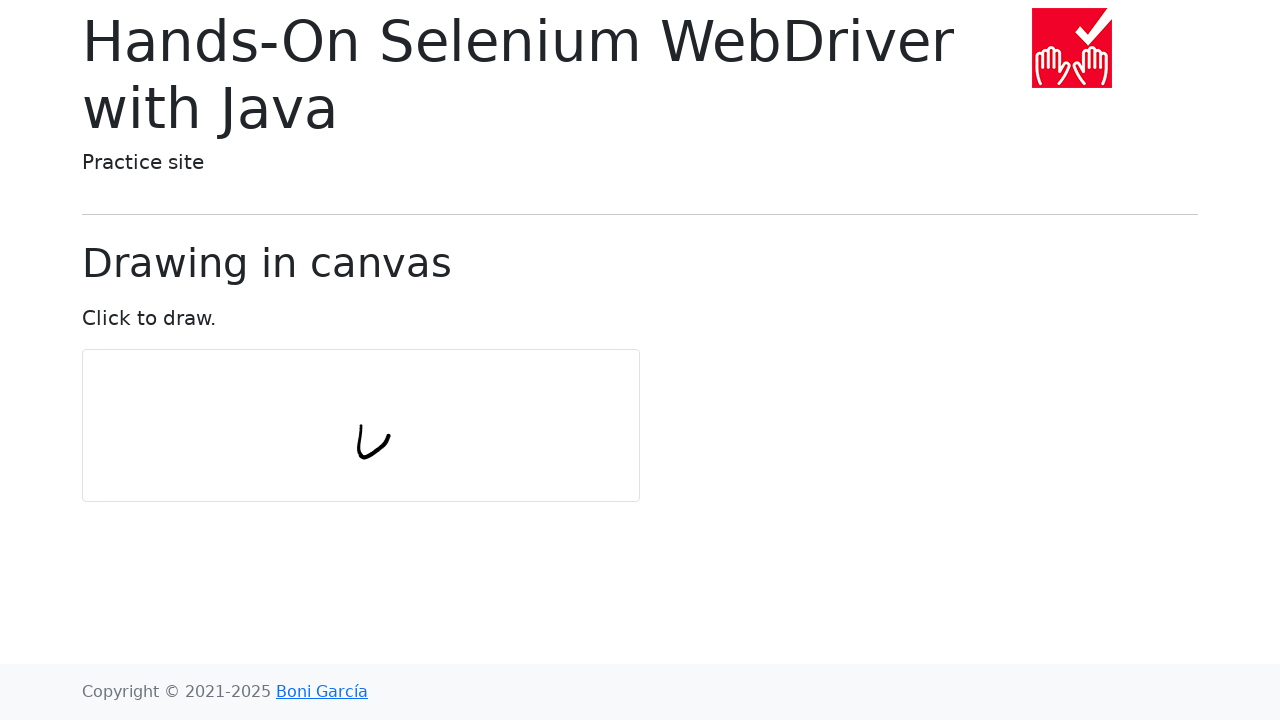

Moved mouse to circular pattern point 5 of 11 at (379, 401)
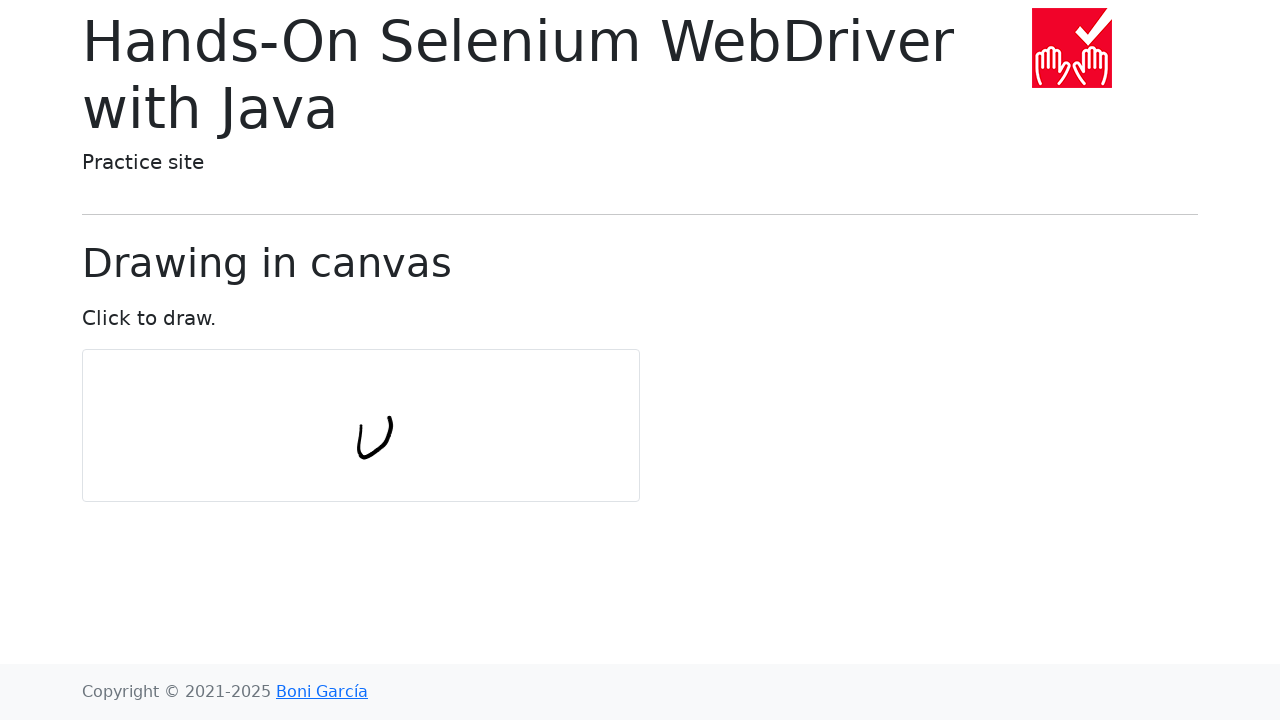

Moved mouse to circular pattern point 6 of 11 at (361, 396)
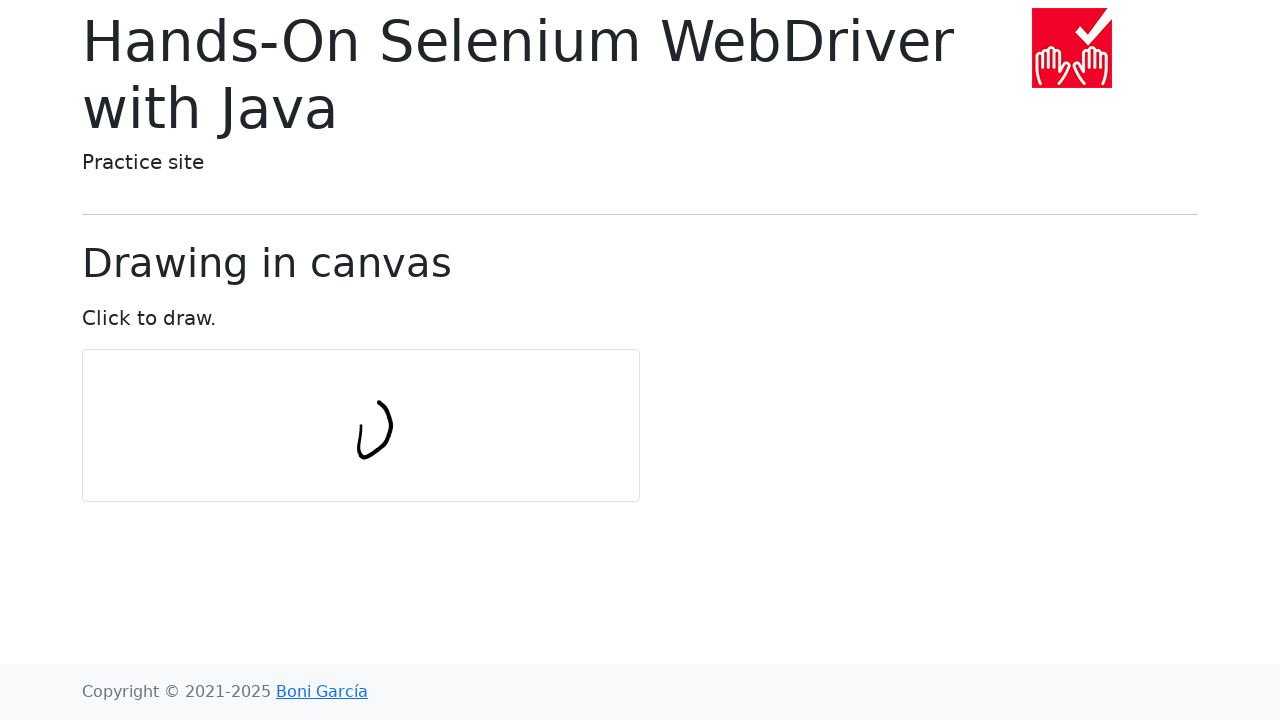

Moved mouse to circular pattern point 7 of 11 at (343, 401)
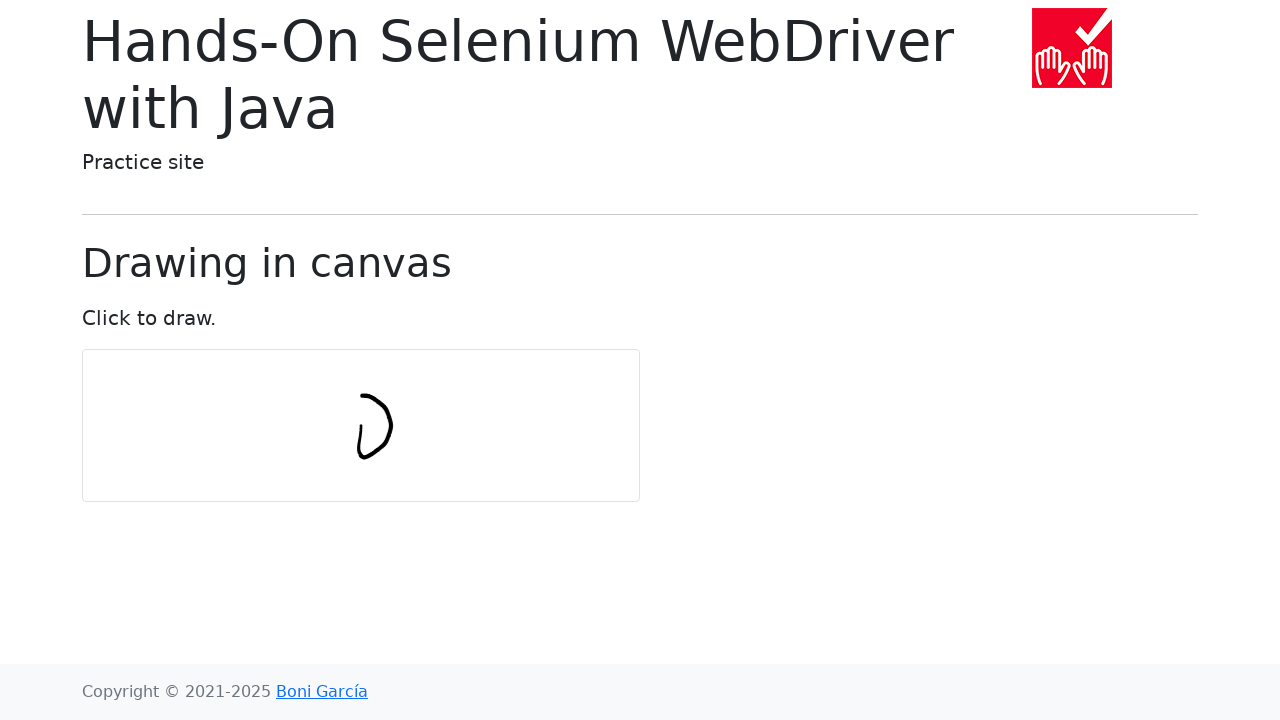

Moved mouse to circular pattern point 8 of 11 at (332, 416)
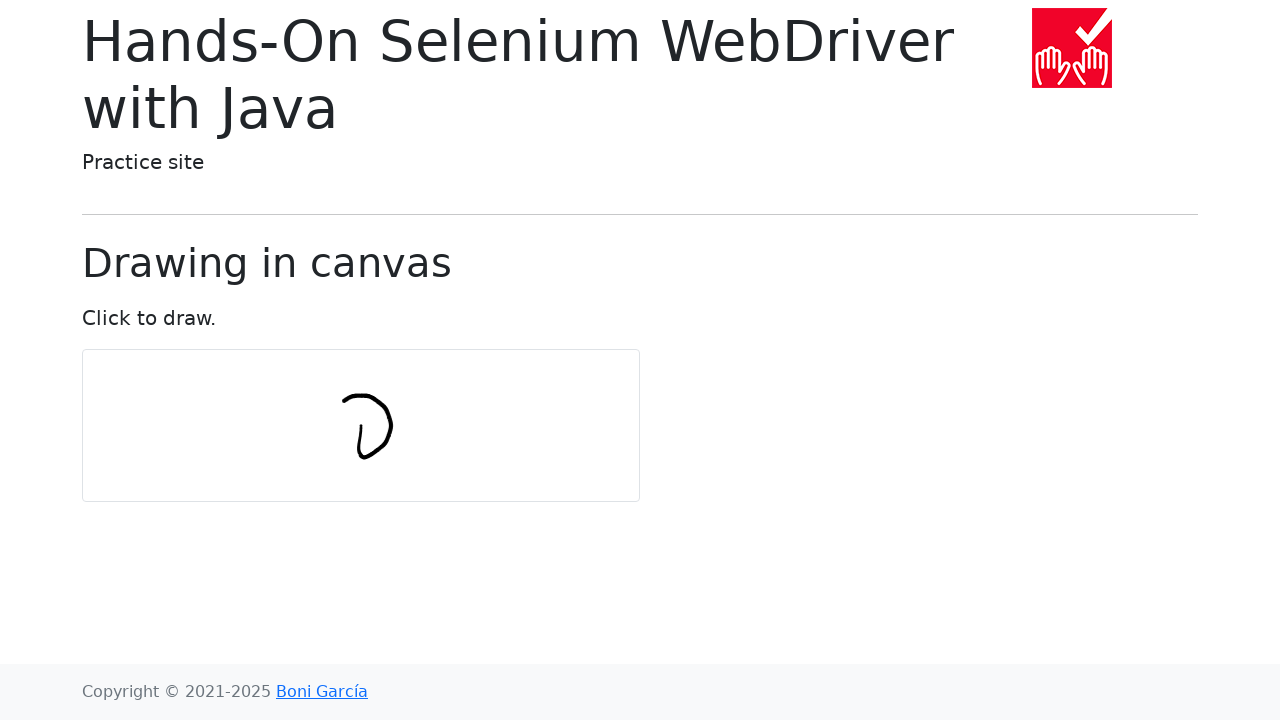

Moved mouse to circular pattern point 9 of 11 at (332, 435)
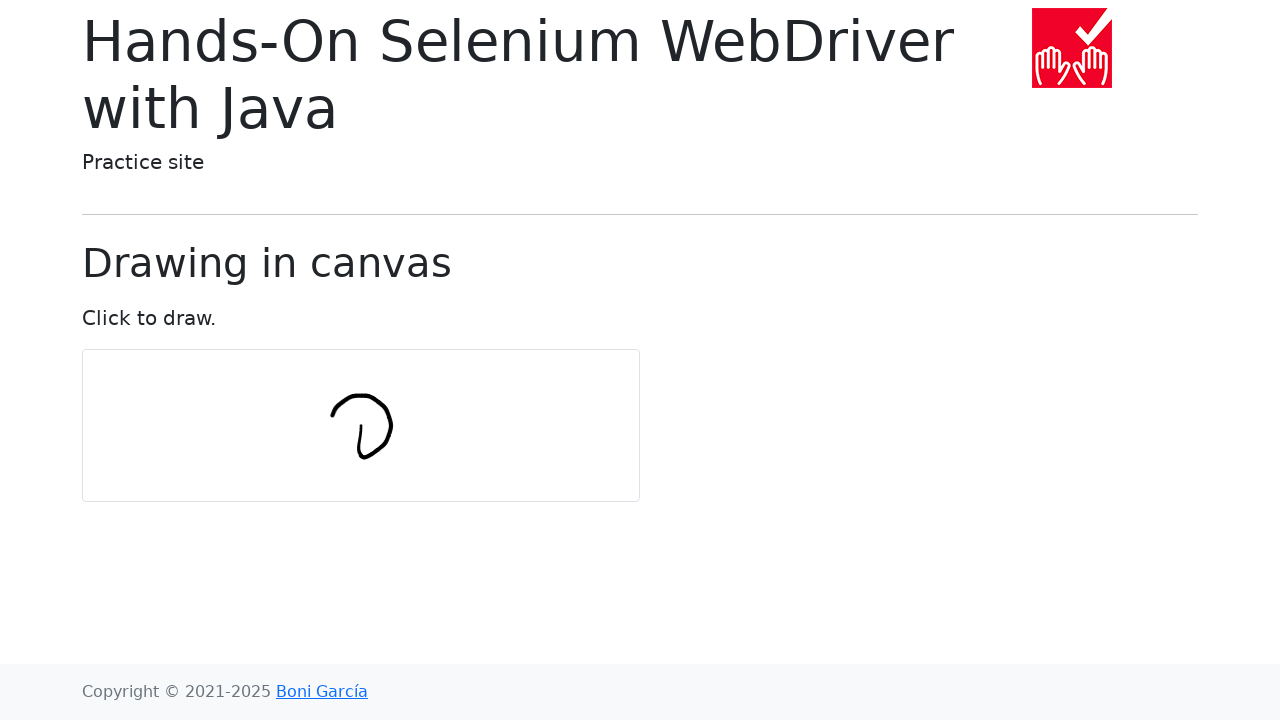

Moved mouse to circular pattern point 10 of 11 at (343, 450)
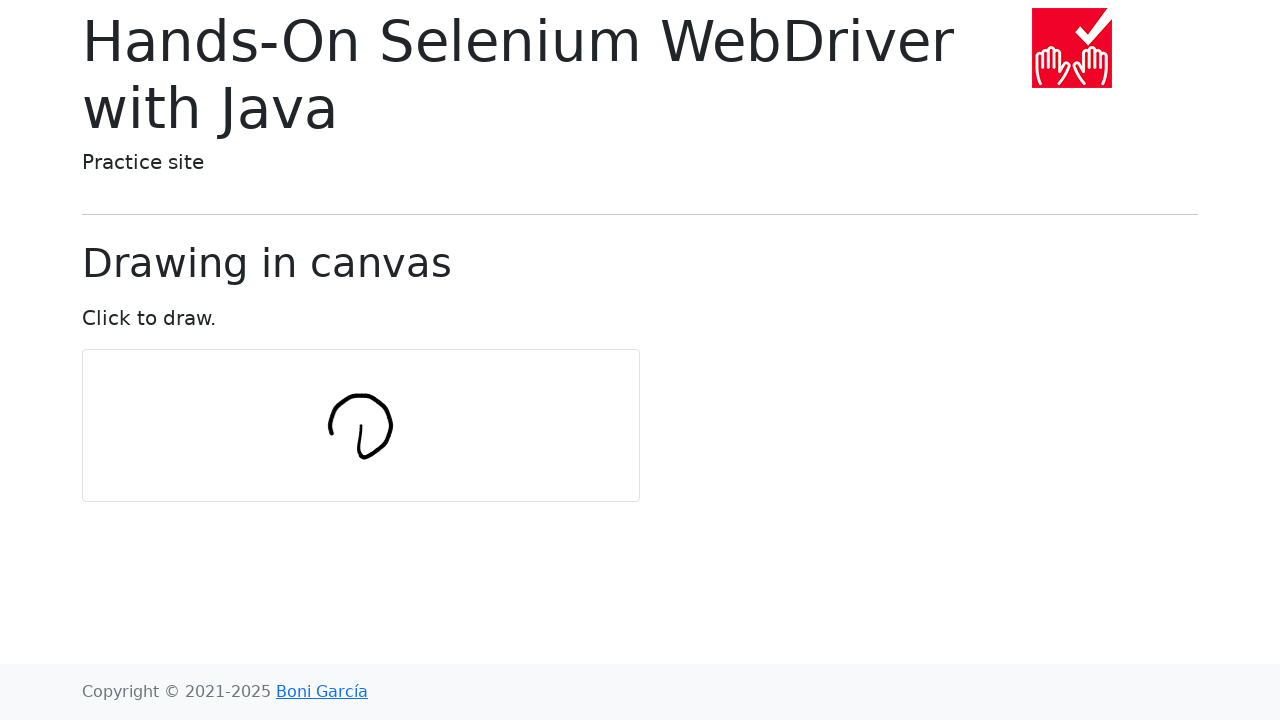

Moved mouse to circular pattern point 11 of 11 at (361, 456)
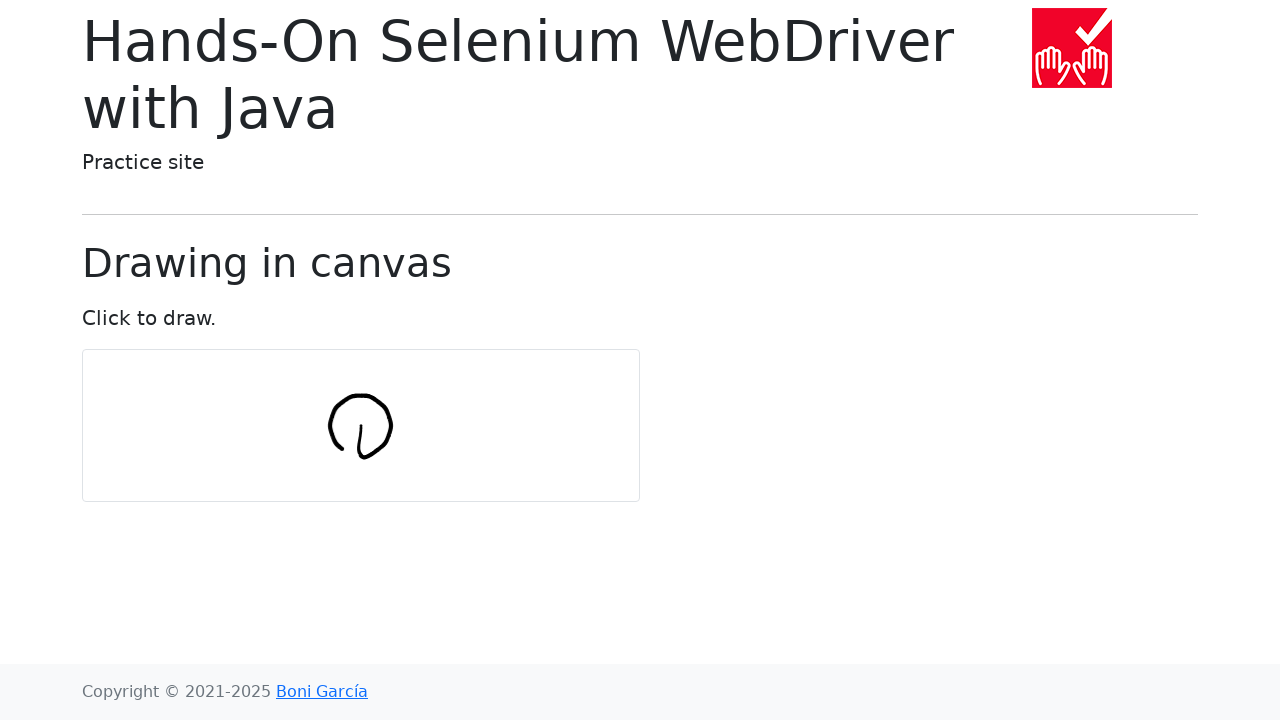

Released mouse button to complete circular drawing at (361, 456)
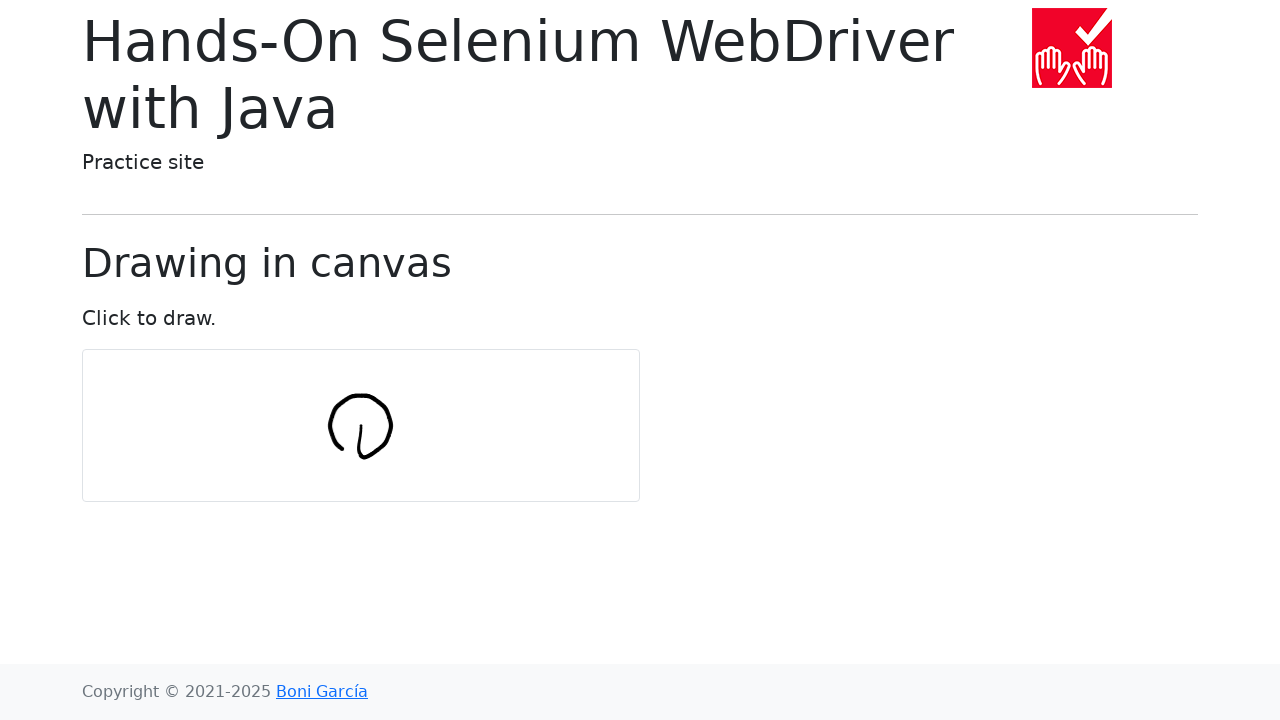

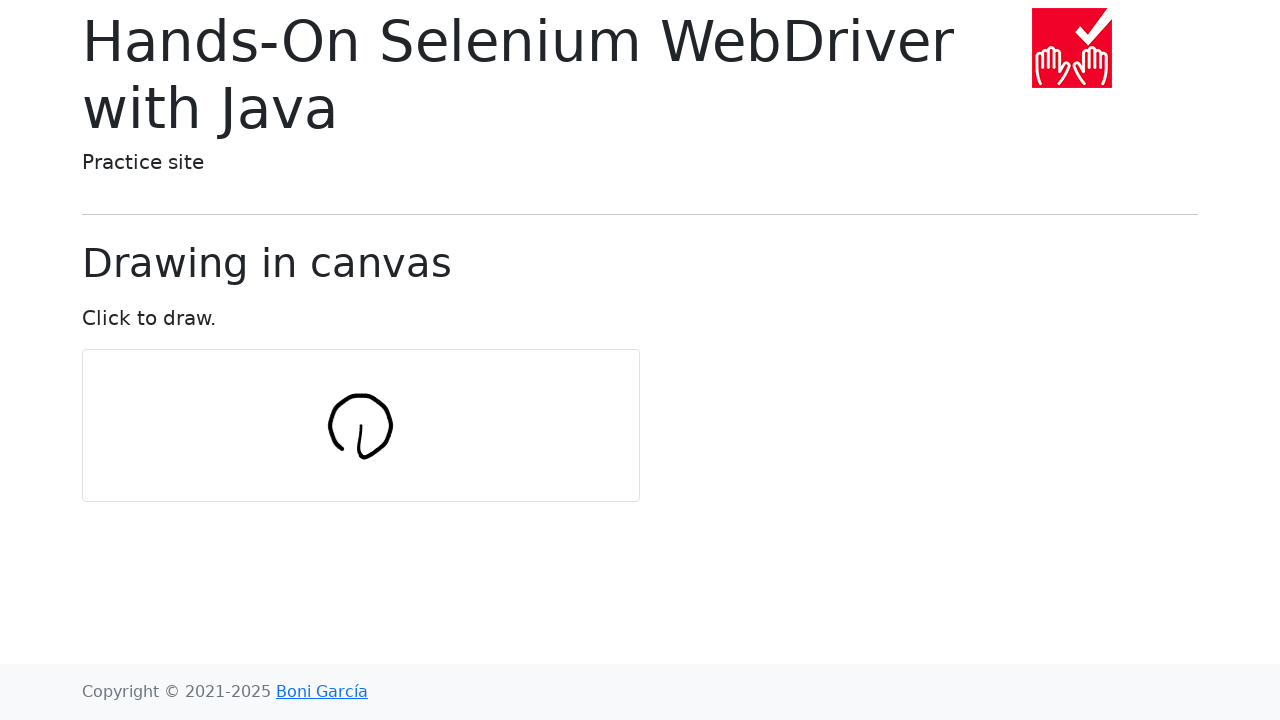